Tests dropdown menu functionality by selecting an option by index and verifying dropdown properties

Starting URL: https://demoqa.com/select-menu

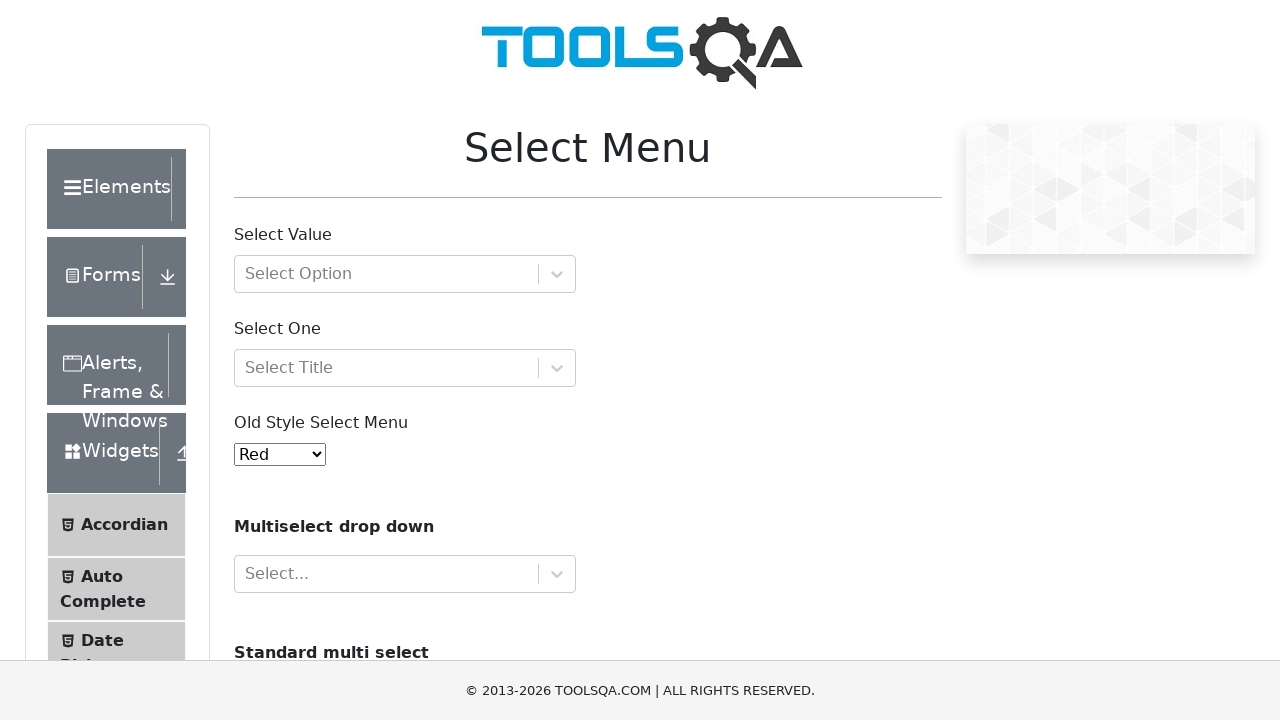

Located dropdown menu element with id 'oldSelectMenu'
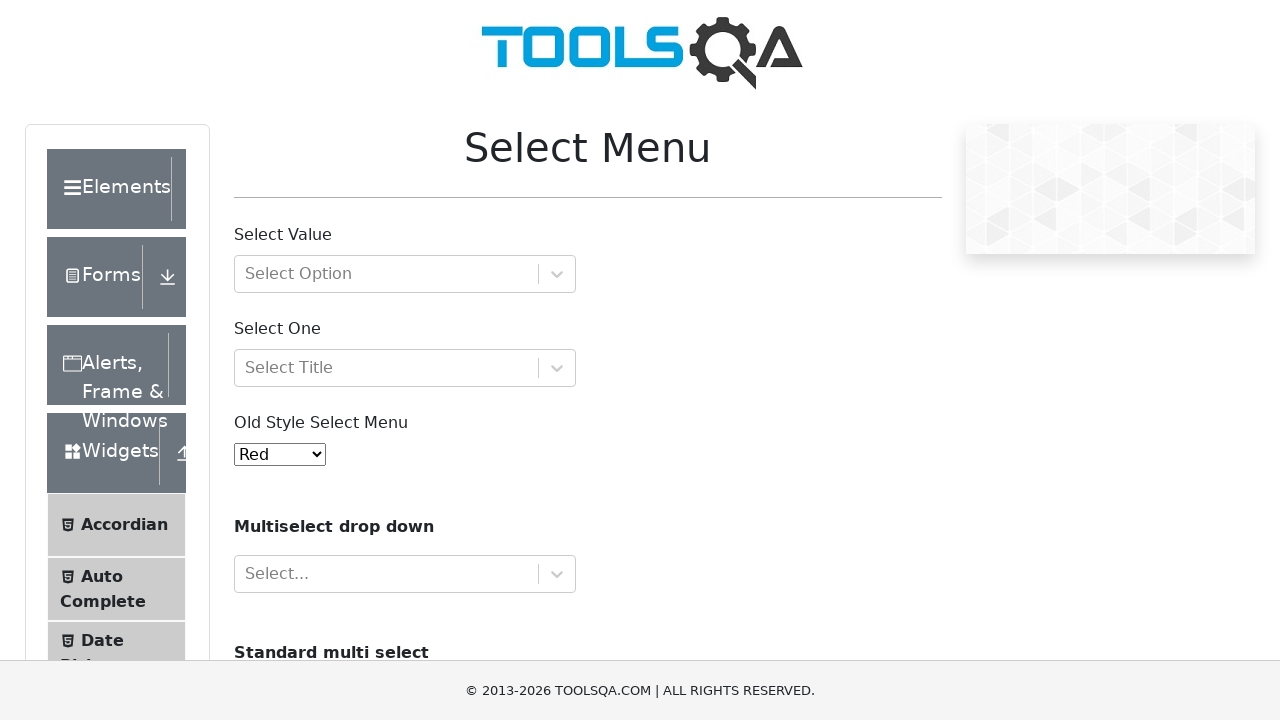

Selected option at index 2 (3rd option) from dropdown on #oldSelectMenu
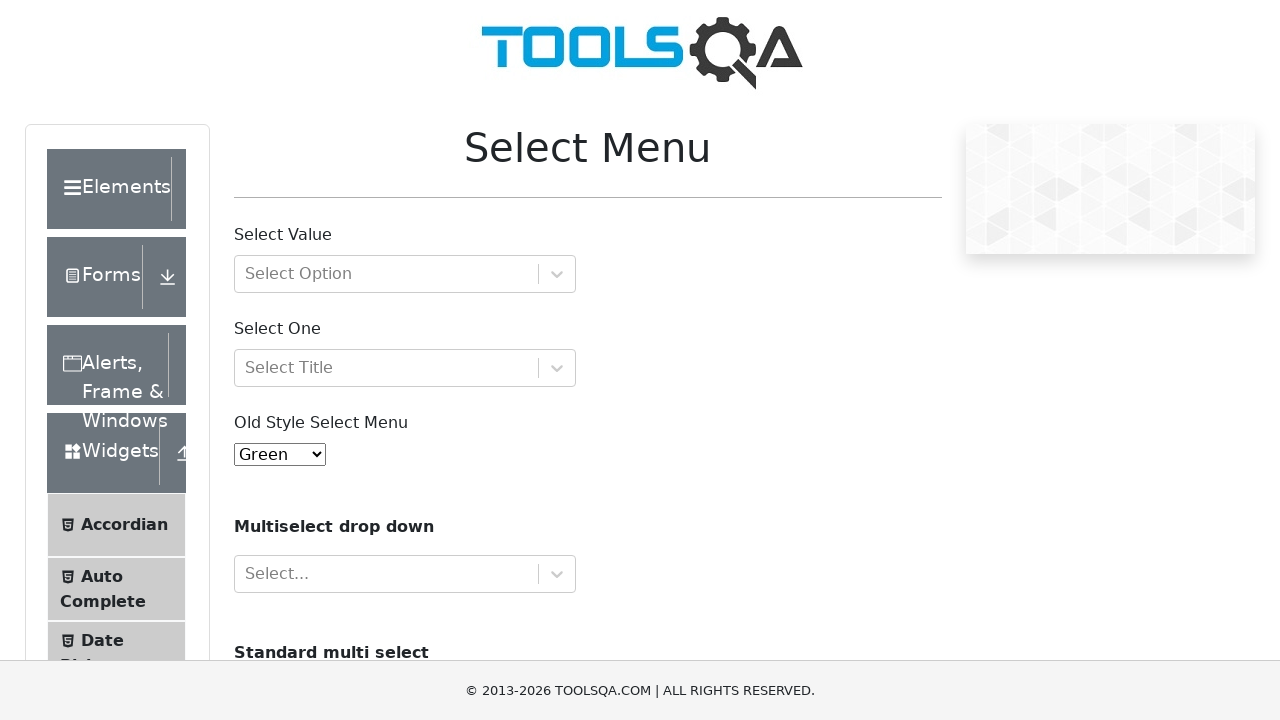

Evaluated dropdown multiple selection property: False
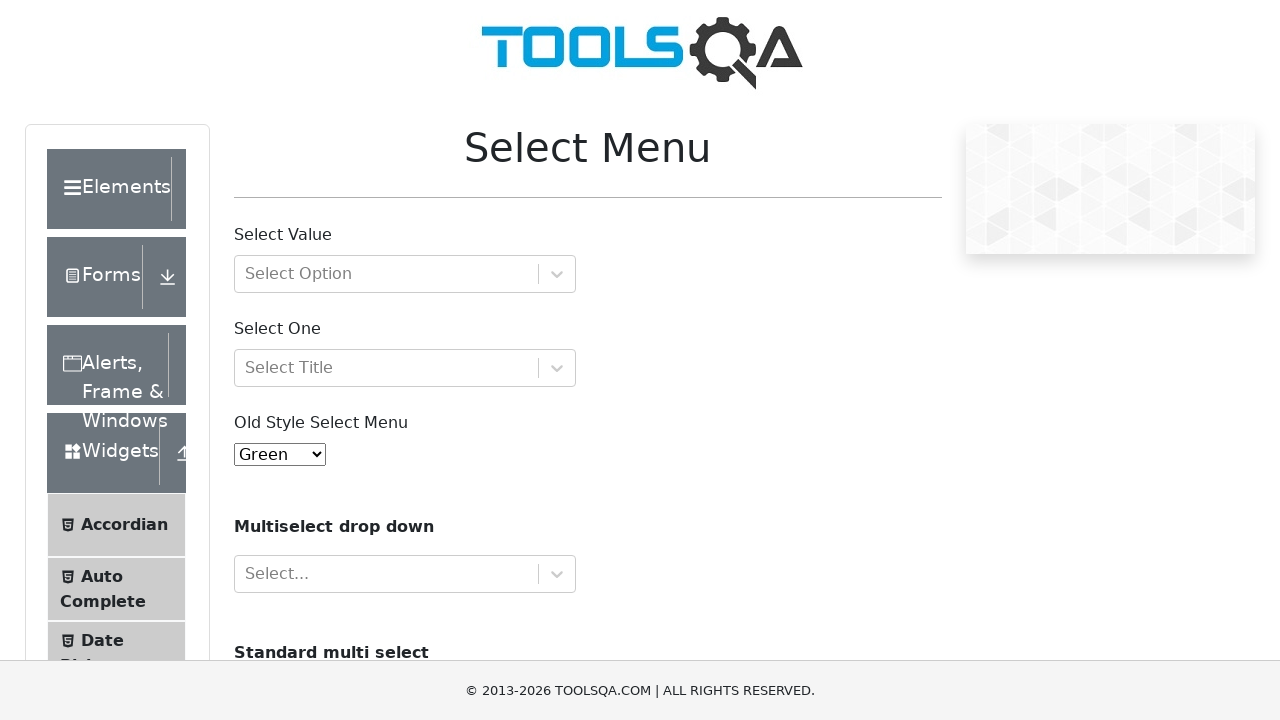

Retrieved all 11 options from dropdown
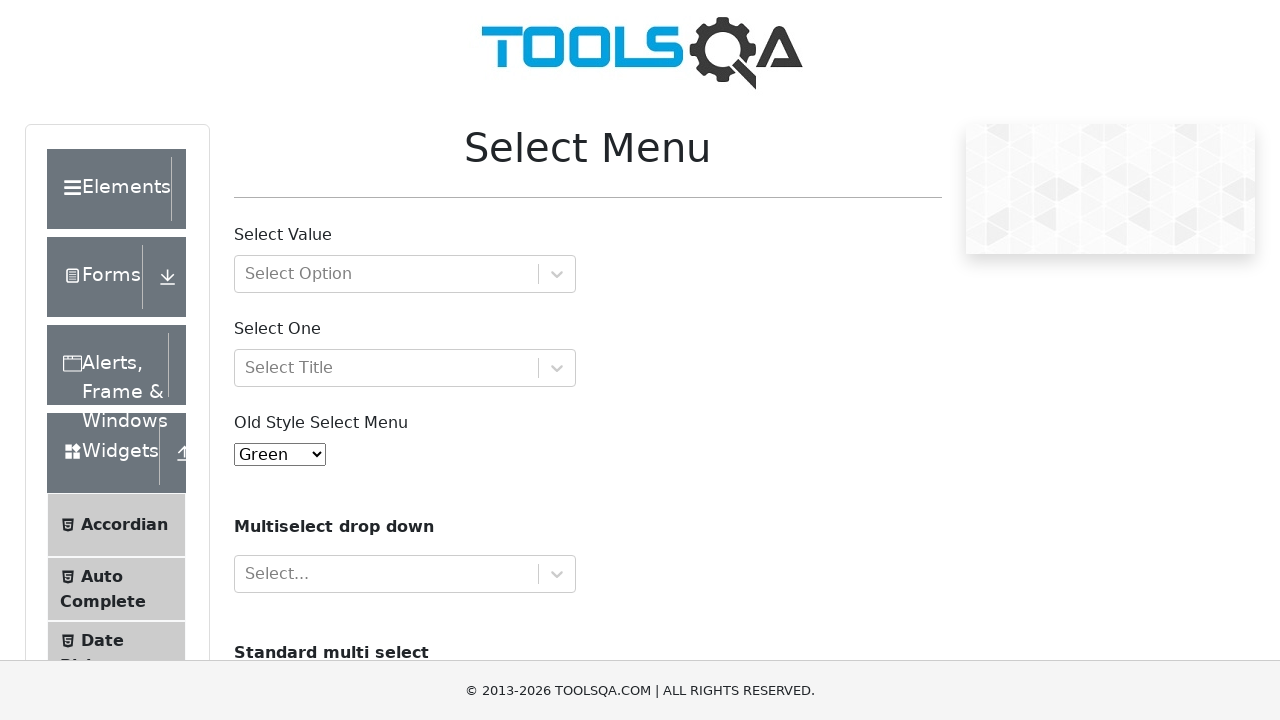

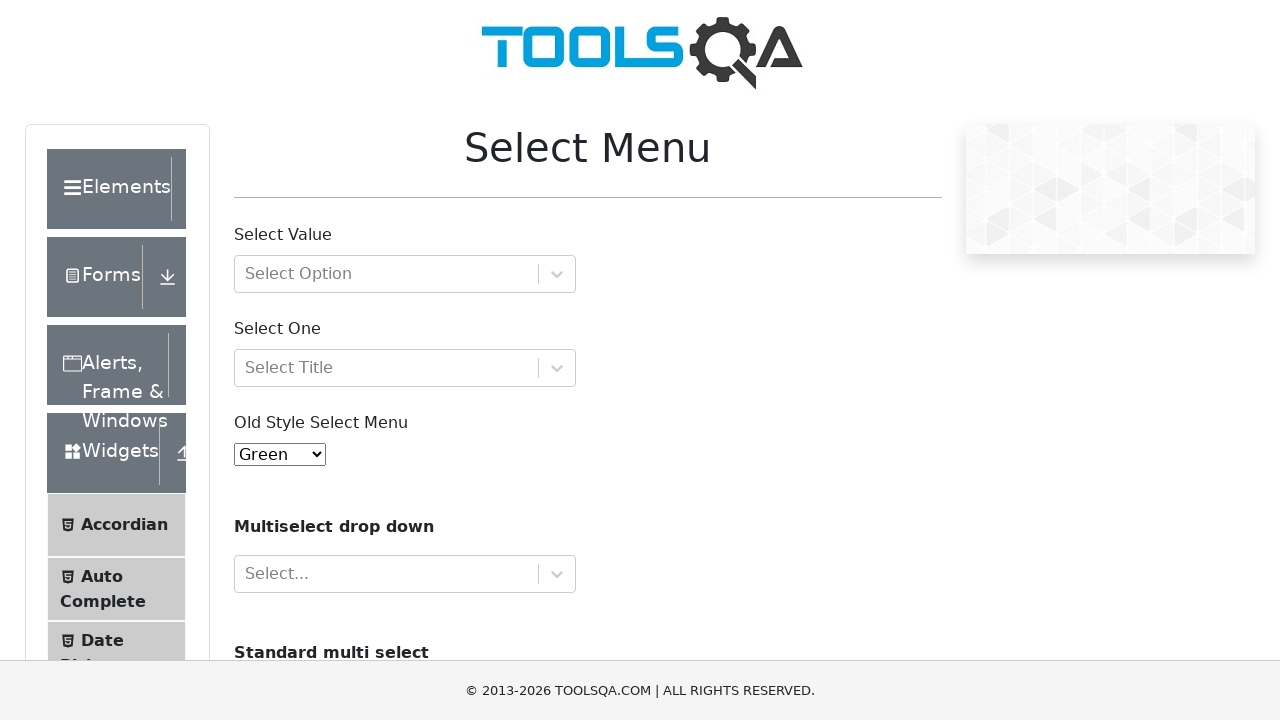